Solves a math problem on a form by reading a value, calculating the result, and submitting the answer along with checkbox and radio button selections

Starting URL: http://suninjuly.github.io/math.html

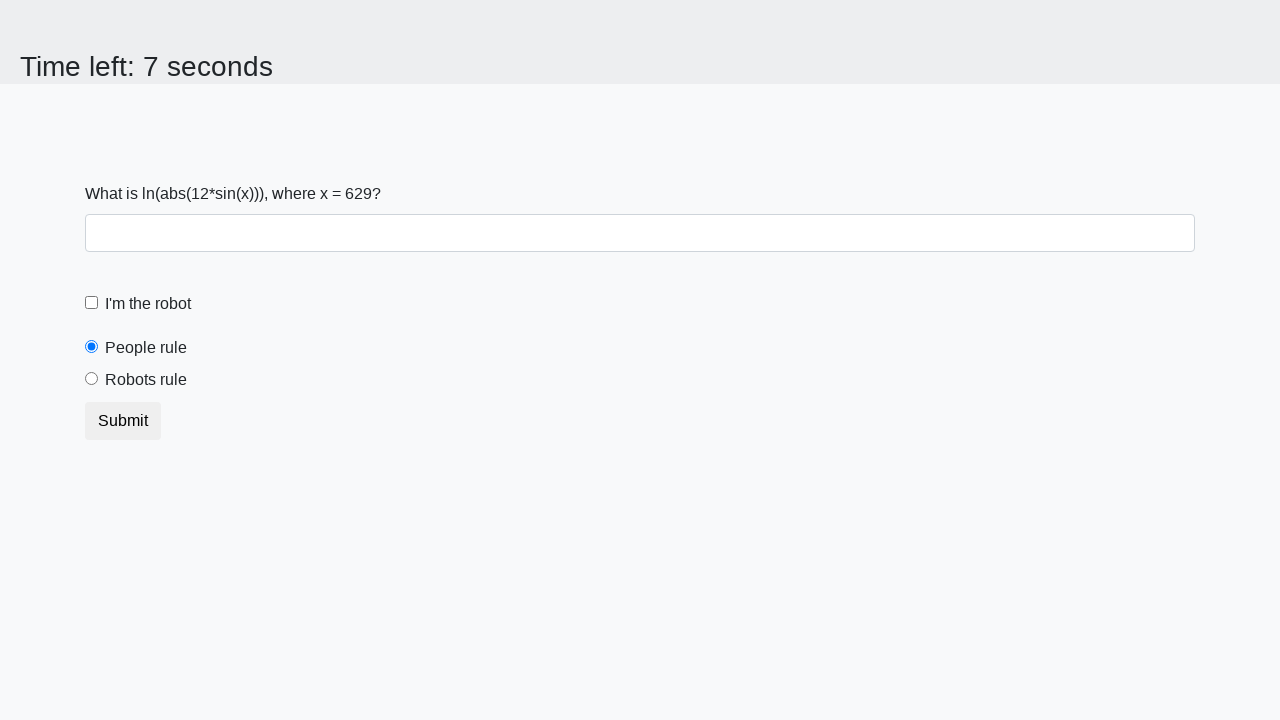

Located the input value element
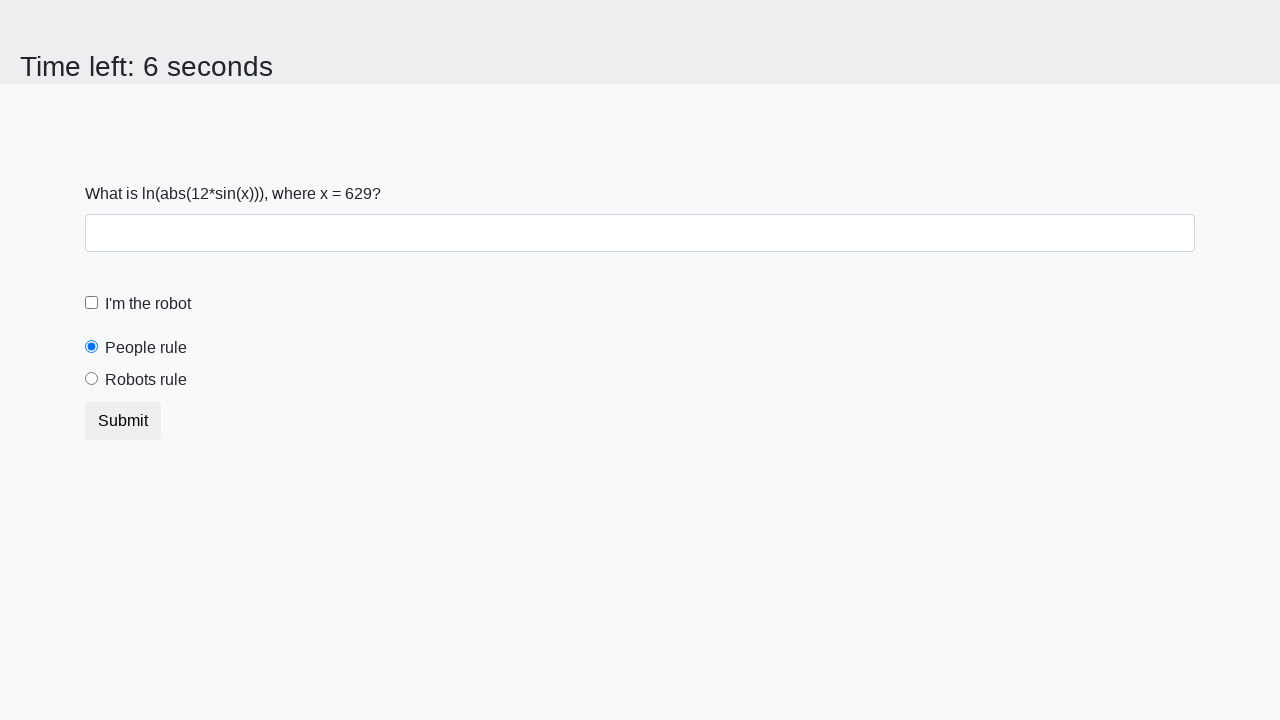

Retrieved the input value from the element
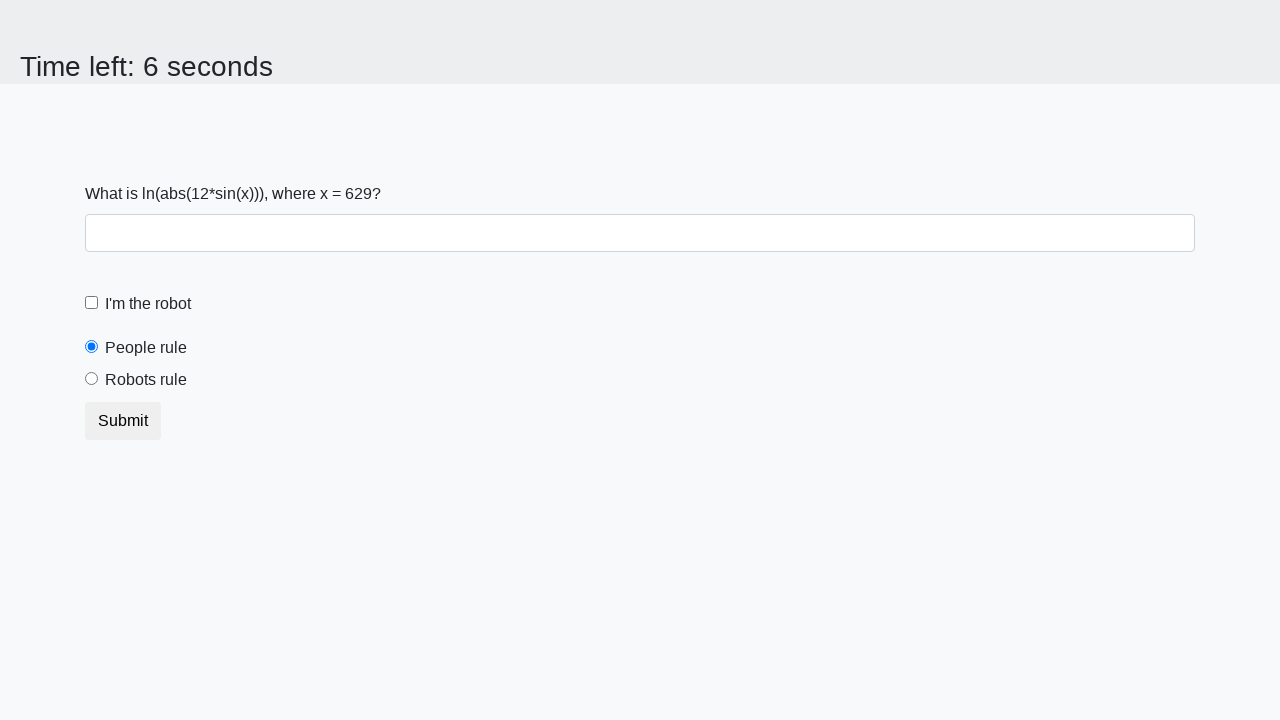

Calculated the math formula result: log(abs(12*sin(x)))
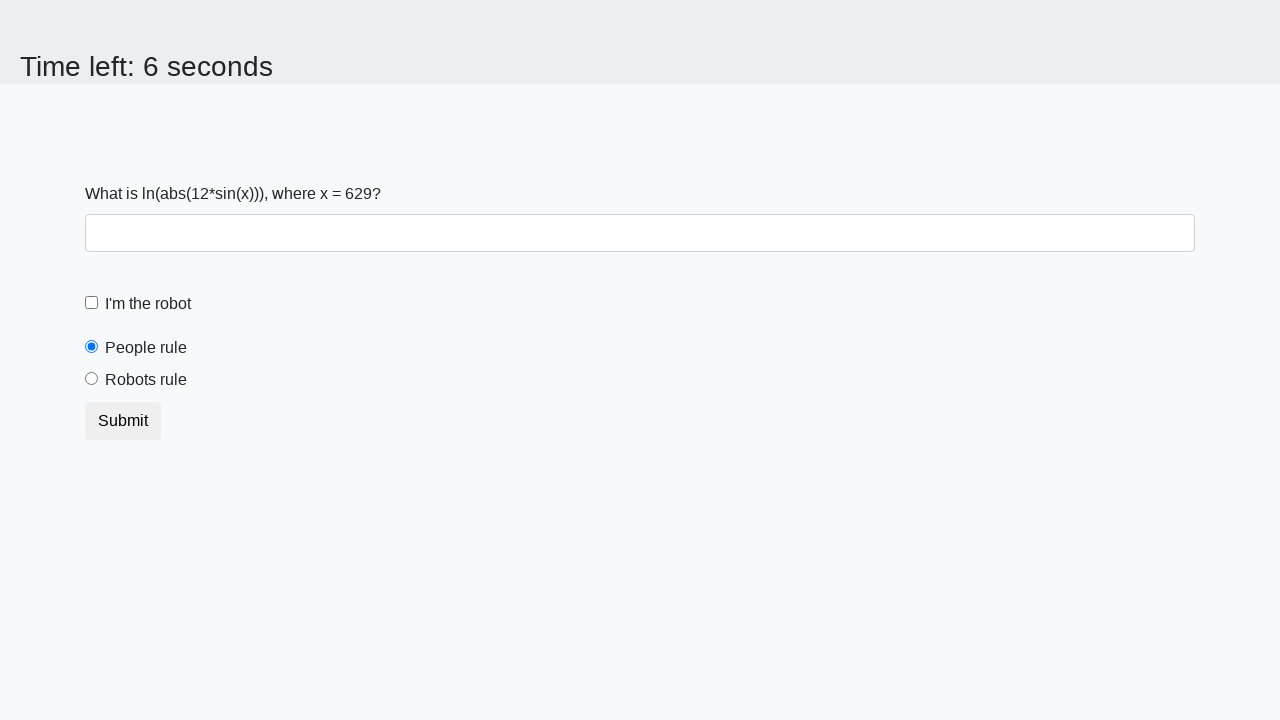

Filled the answer field with calculated result on #answer
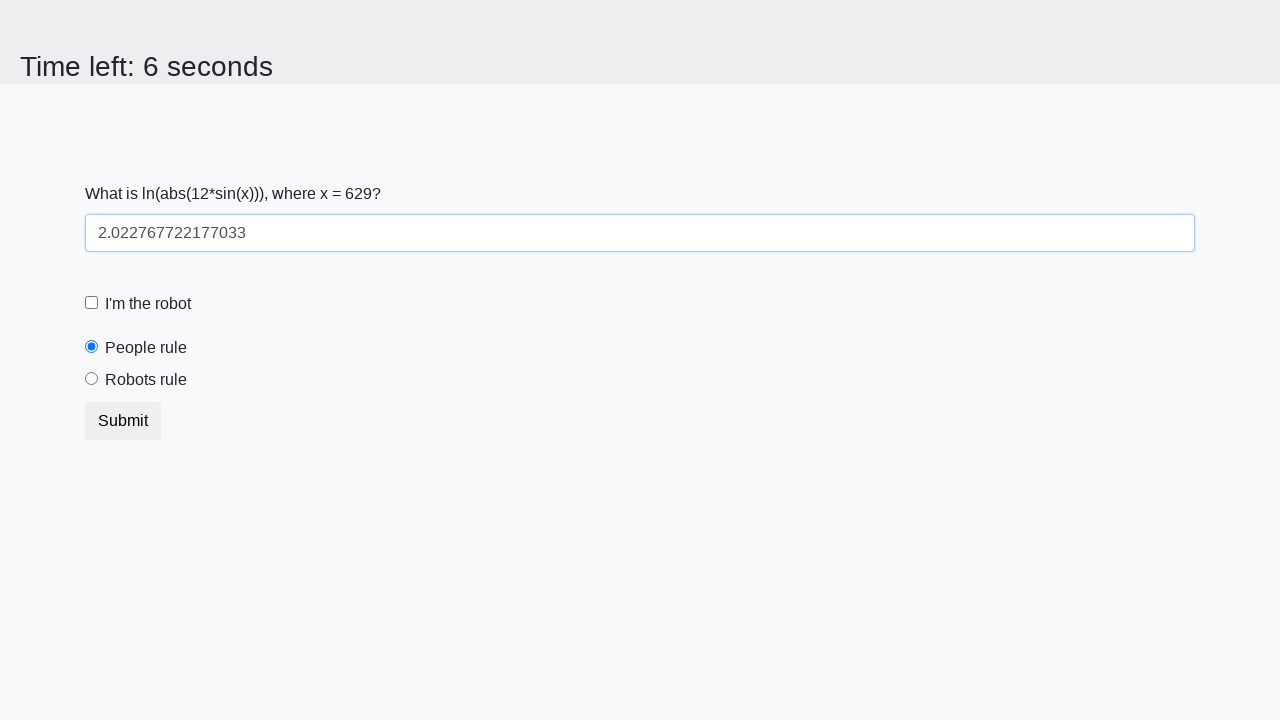

Checked the robot checkbox at (92, 303) on #robotCheckbox
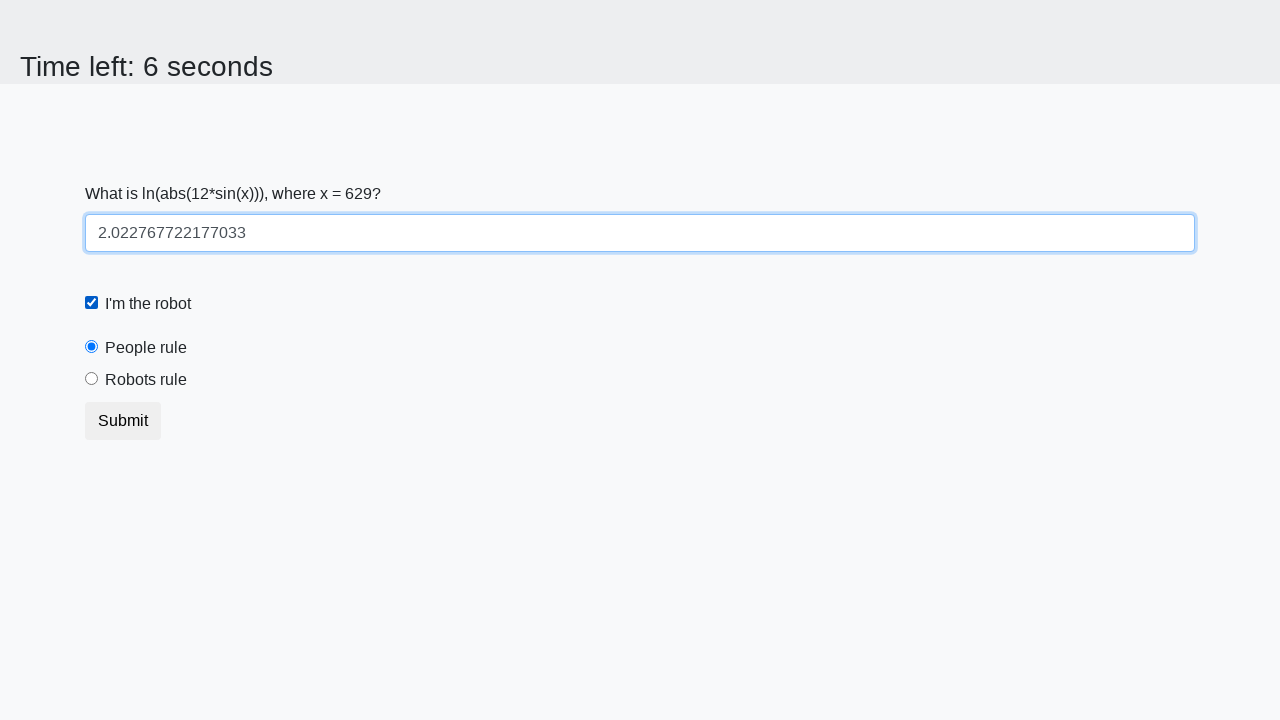

Selected the robots rule radio button at (92, 379) on #robotsRule
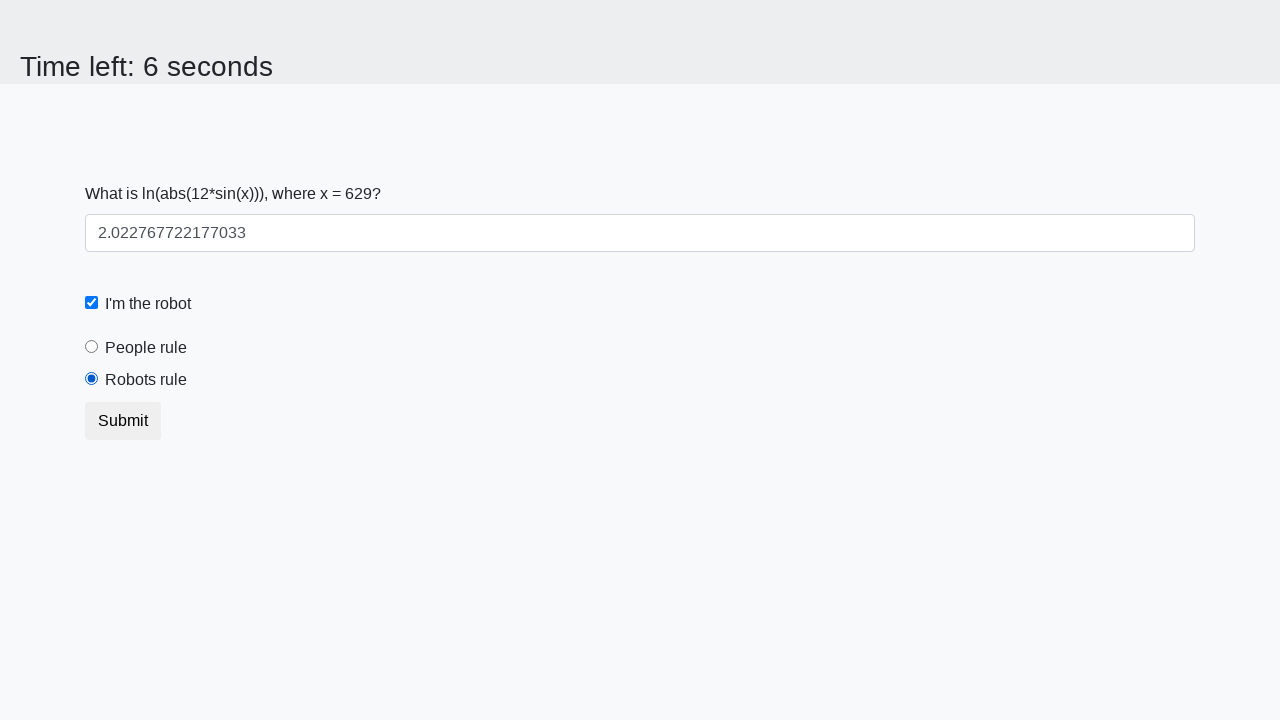

Clicked the submit button to submit the form at (123, 421) on button
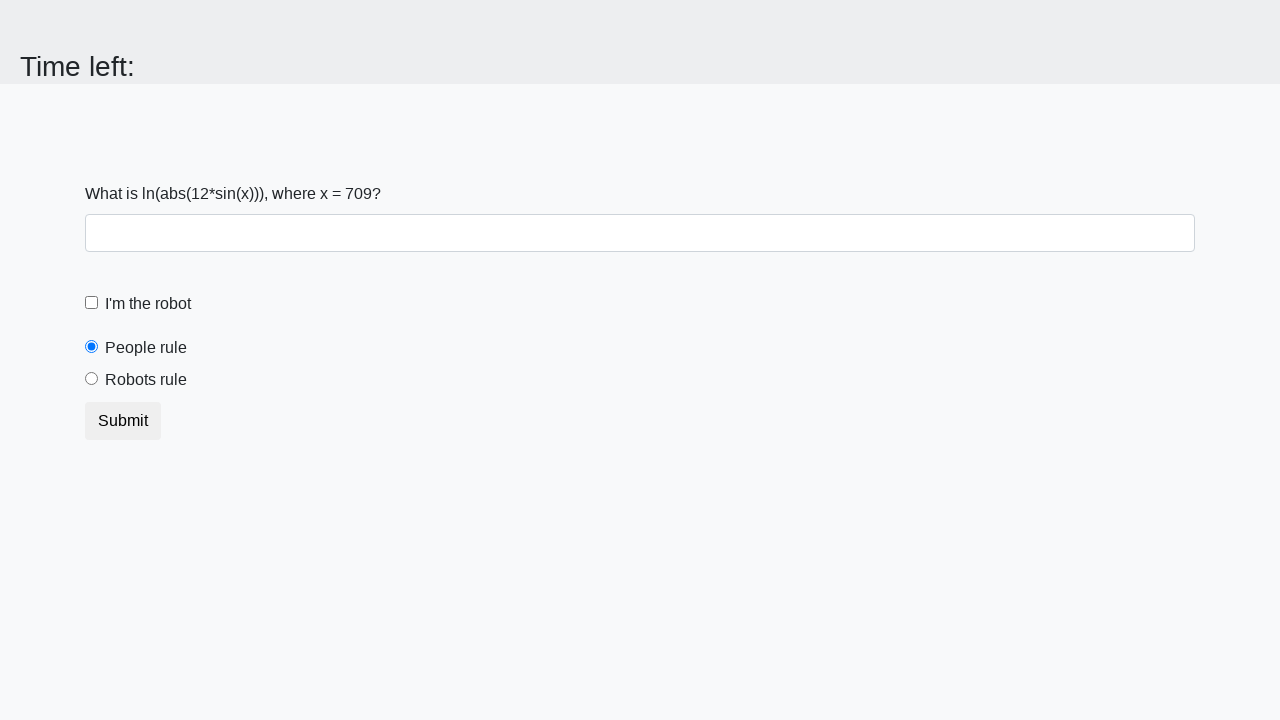

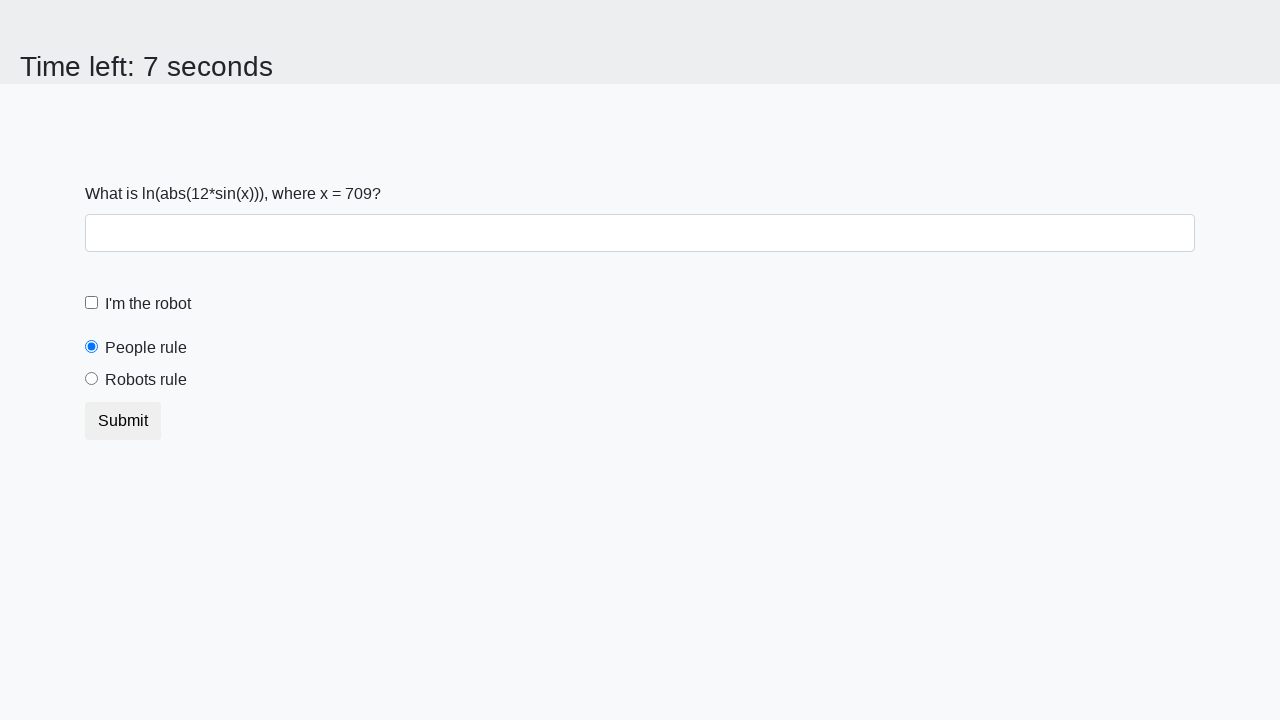